Tests JavaScript prompt functionality by navigating to Basic Elements section, triggering a prompt alert, entering a name, and verifying the name appears in the expected format on the page

Starting URL: http://automationbykrishna.com/

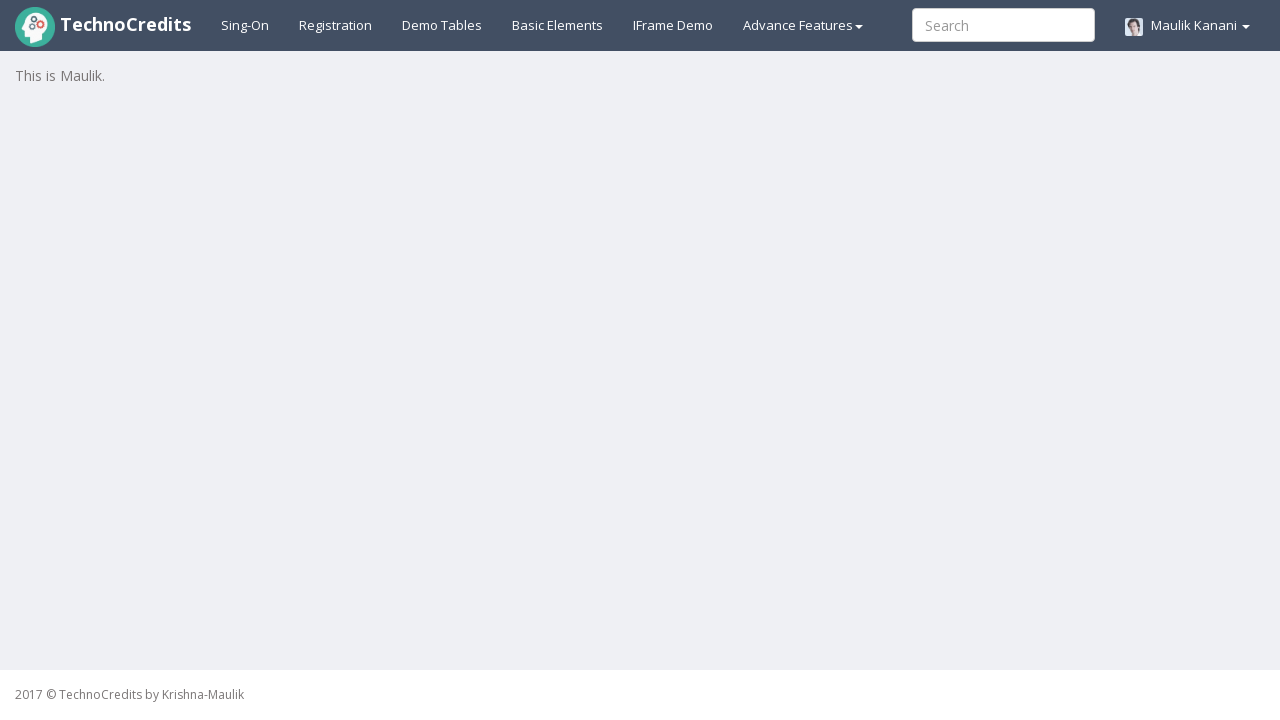

Clicked on Basic Elements tab at (558, 25) on #basicelements
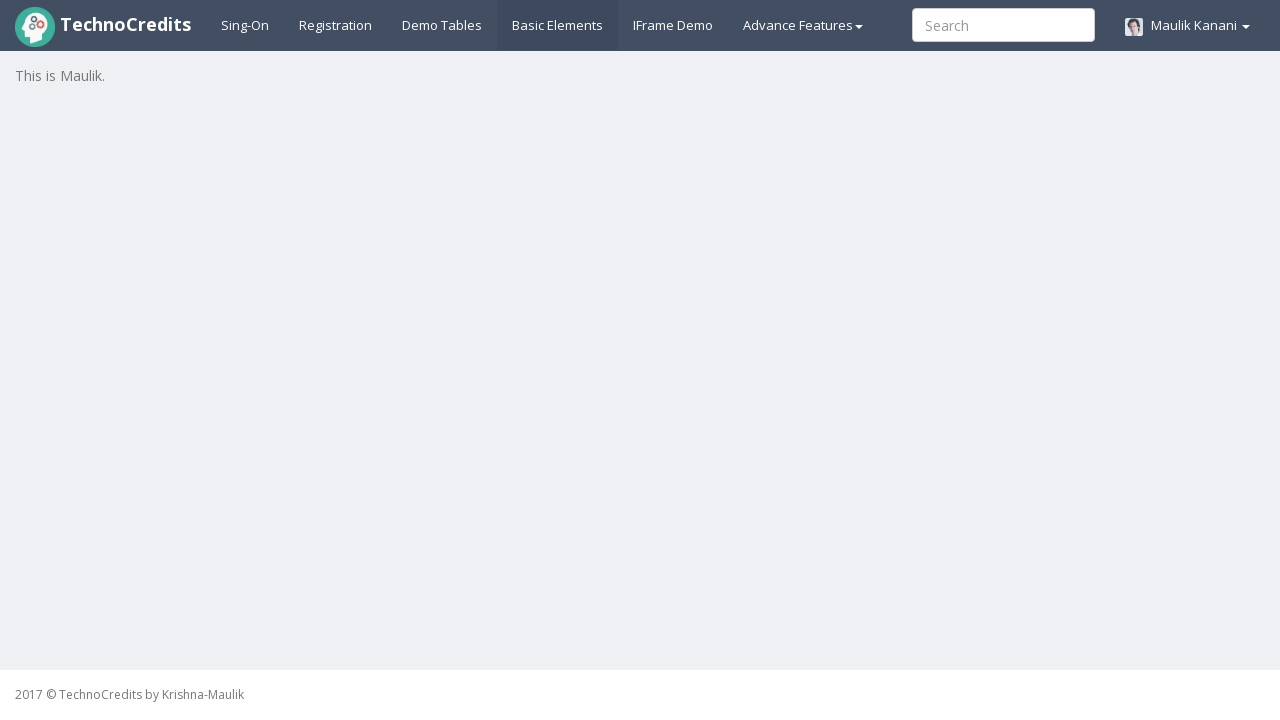

Waited for page to load
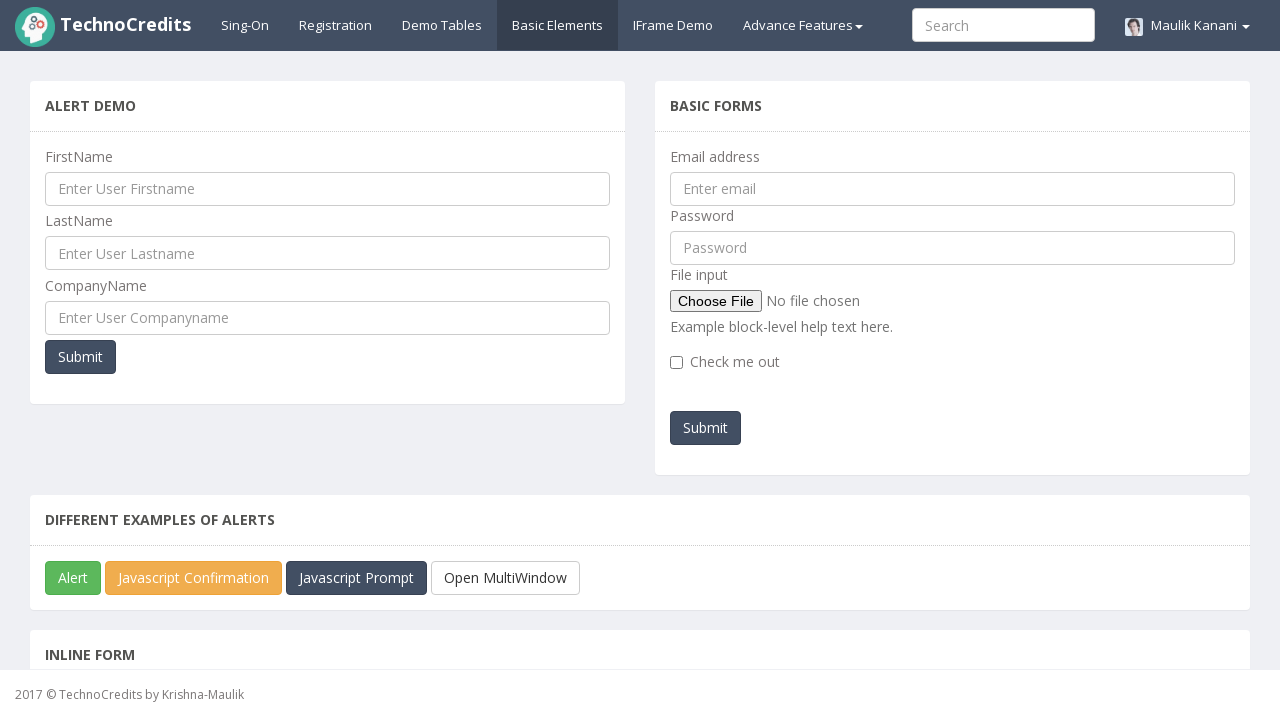

Clicked on Javascript Prompt button at (356, 578) on xpath=//button[contains(text(), 'Javascript Prompt')]
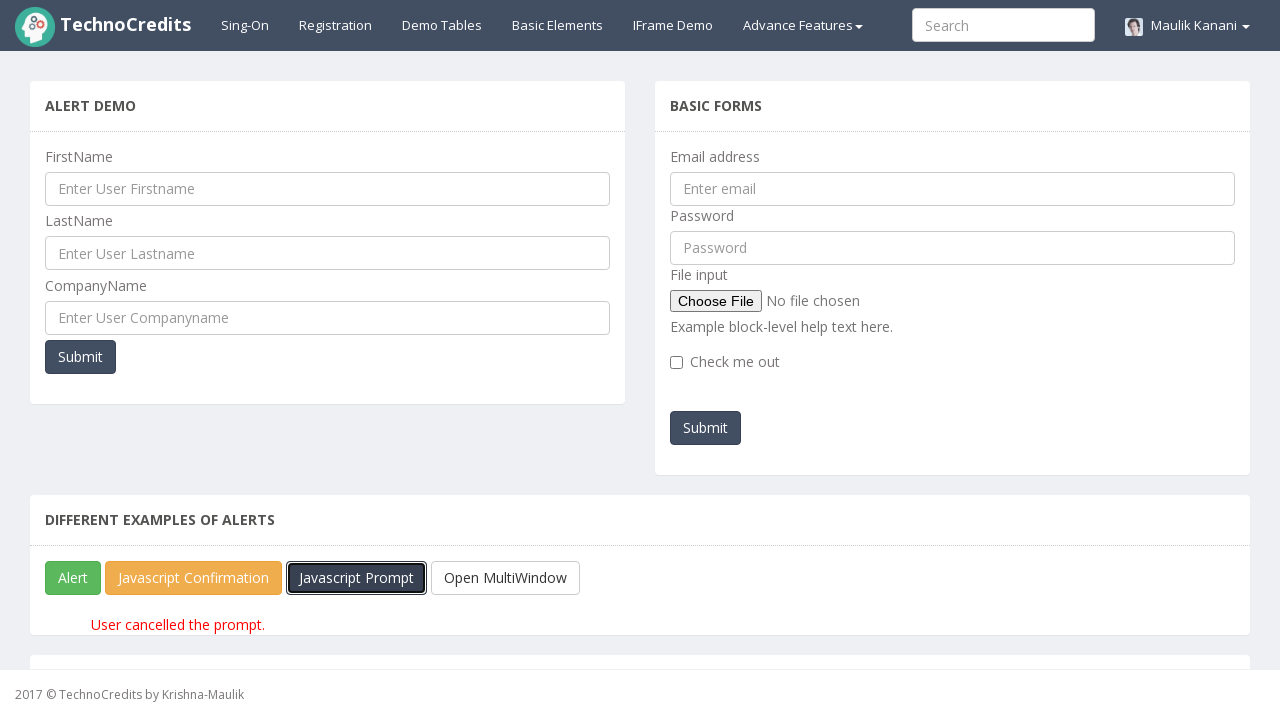

Triggered JavaScript prompt and accepted with name 'Vrushali' at (356, 578) on xpath=//button[contains(text(), 'Javascript Prompt')]
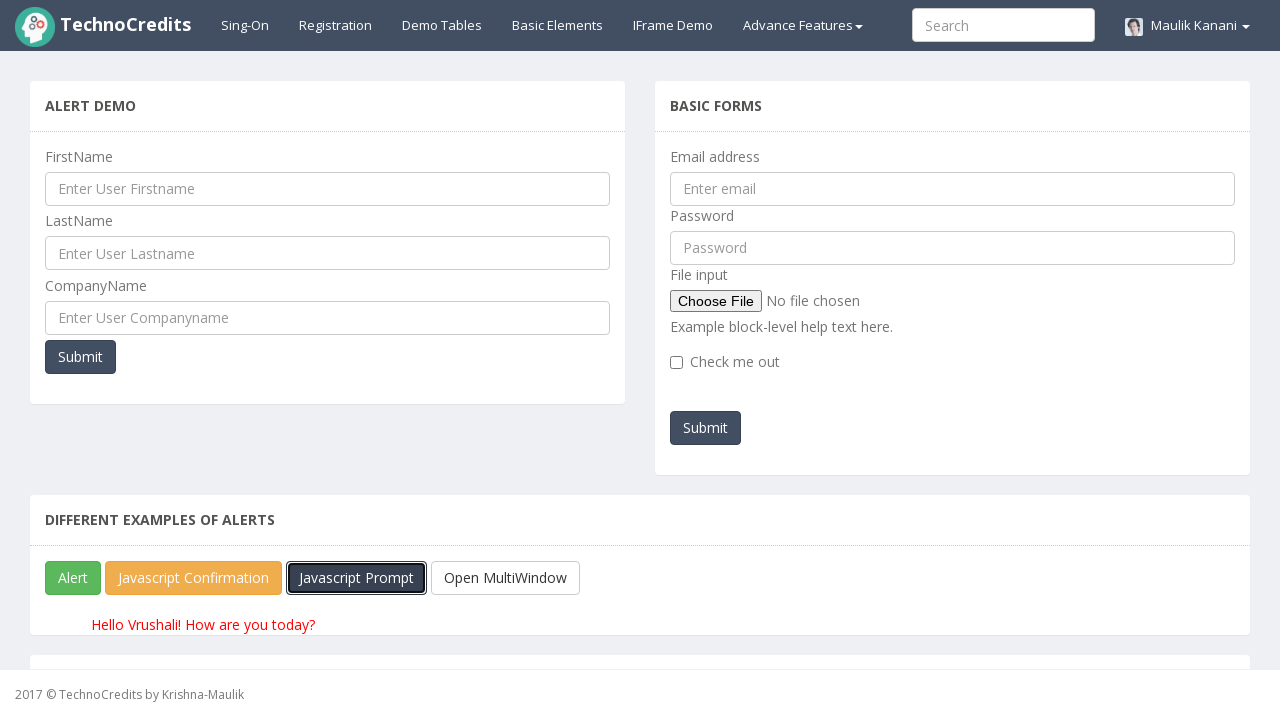

Waited for result paragraph element to appear
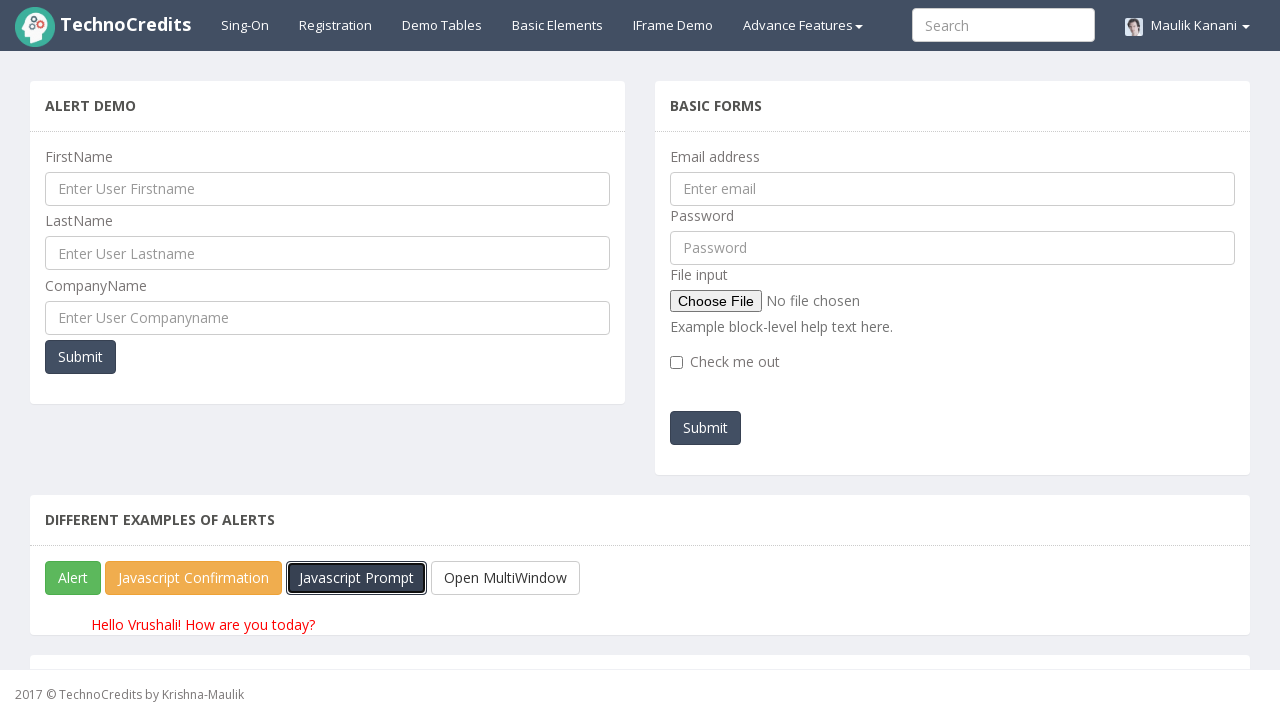

Retrieved text content from result element: 'Hello Vrushali! How are you today?'
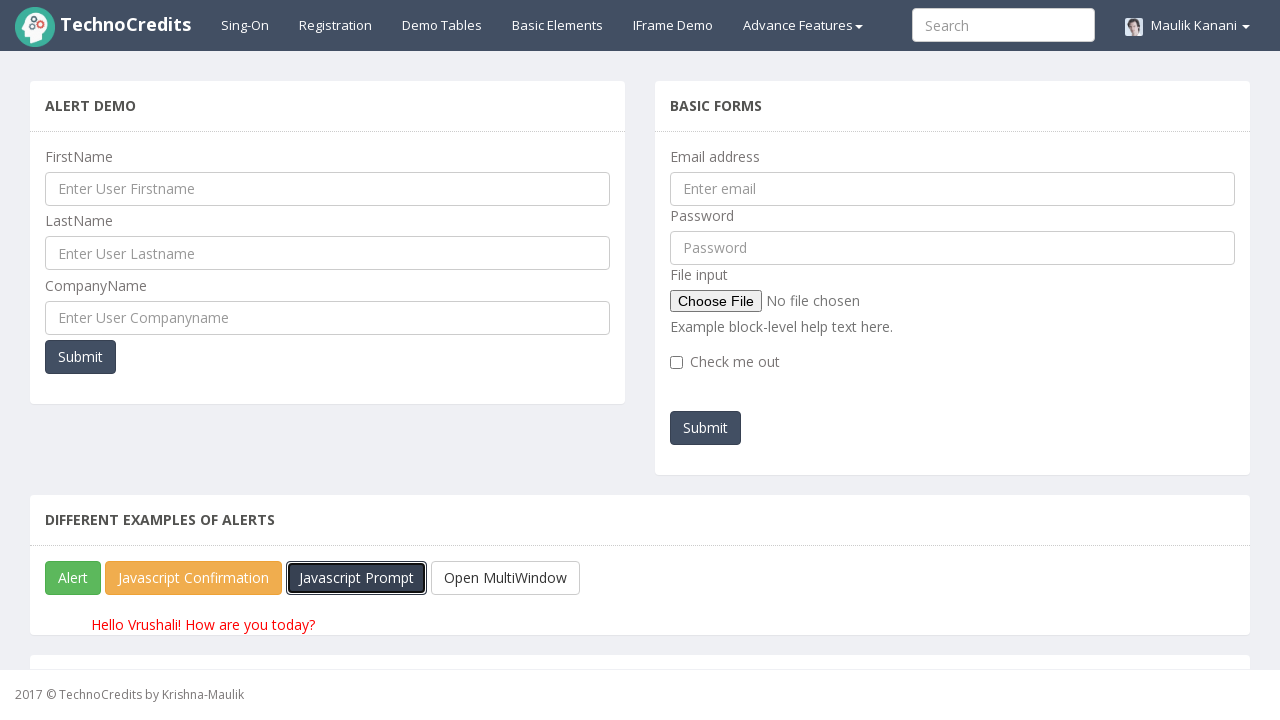

Verified that result text matches expected format: 'Hello Vrushali! How are you today?'
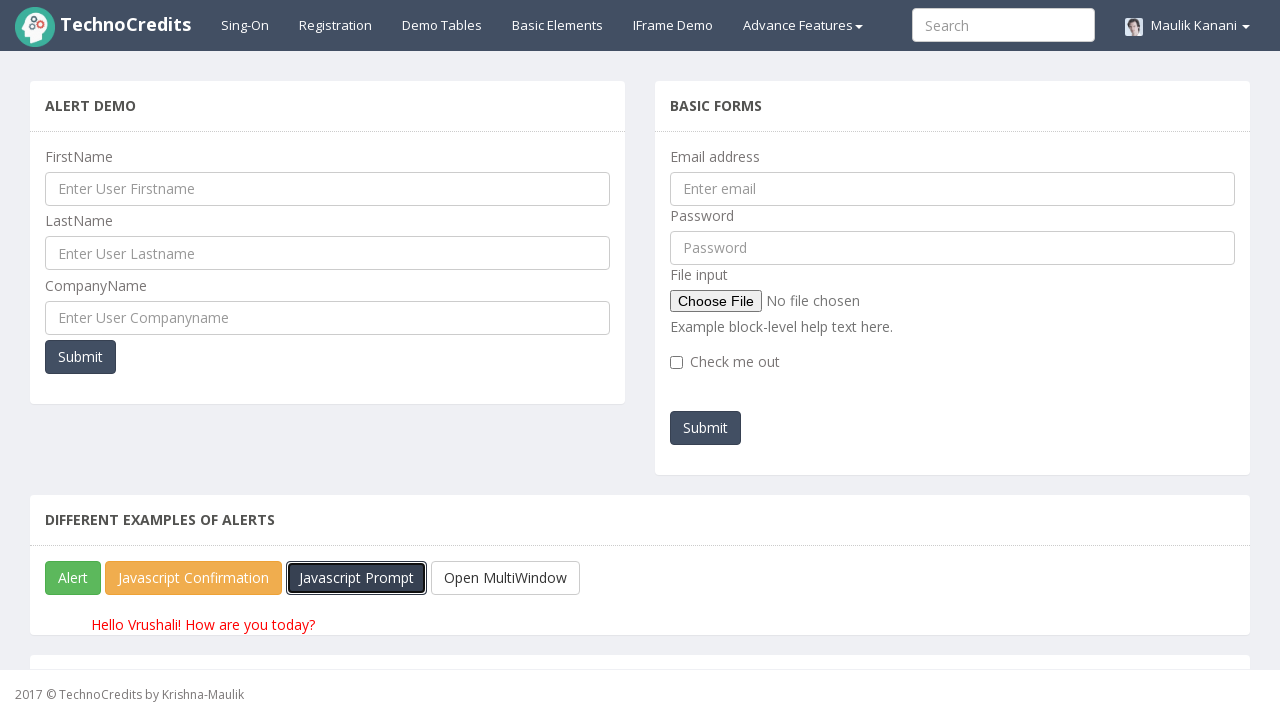

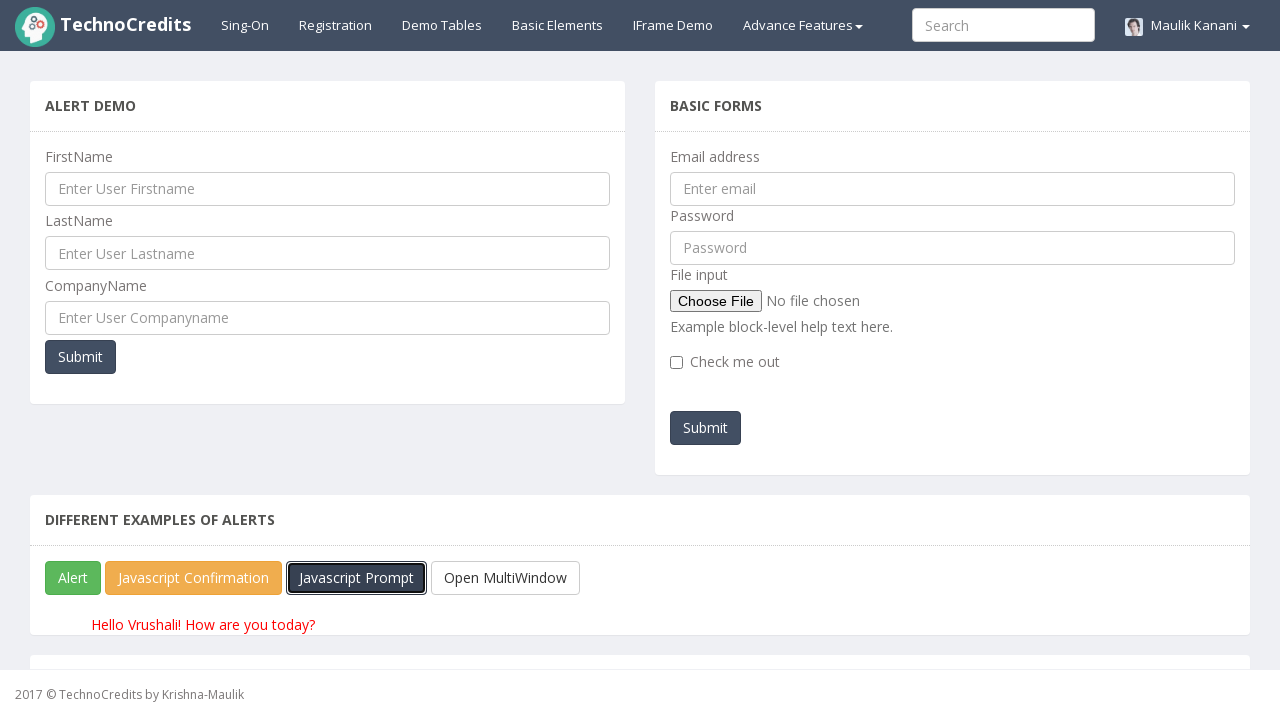